Tests extended search functionality with price filters, transaction type selection, and checkbox selection to verify selected item counter displays correct count

Starting URL: http://ss.com

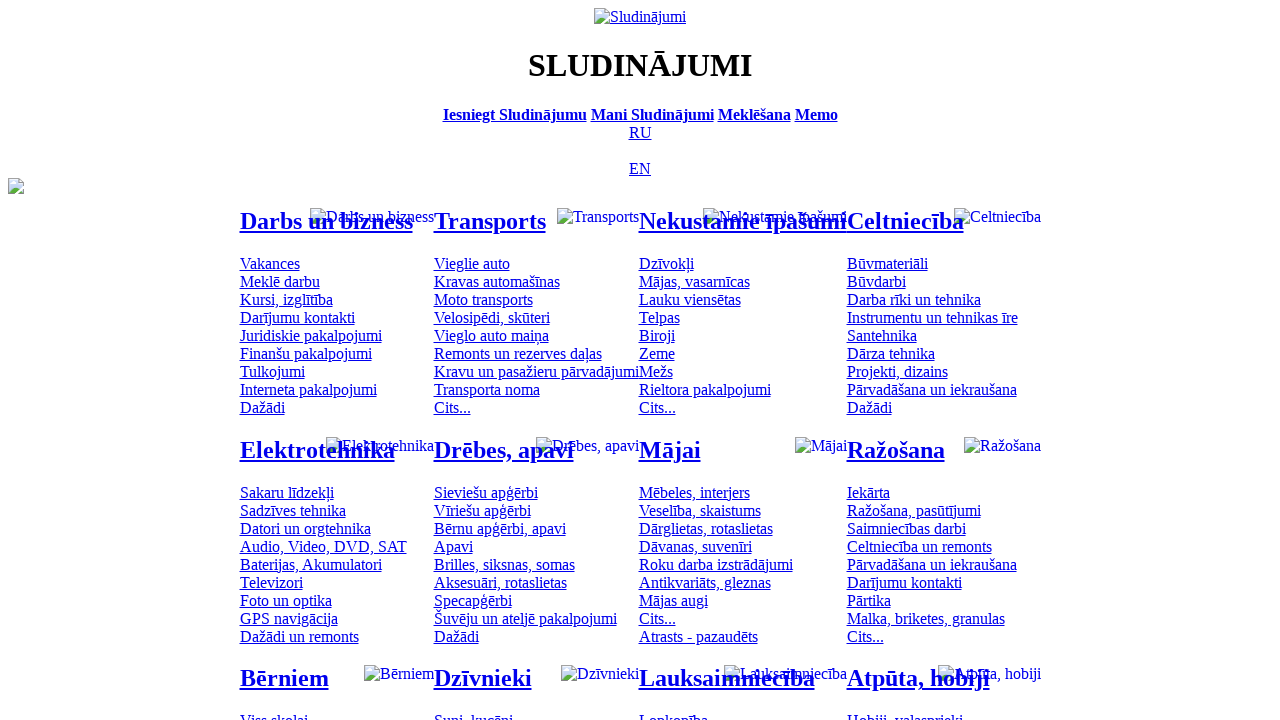

Clicked Russian language option at (640, 132) on [title='По-русски']
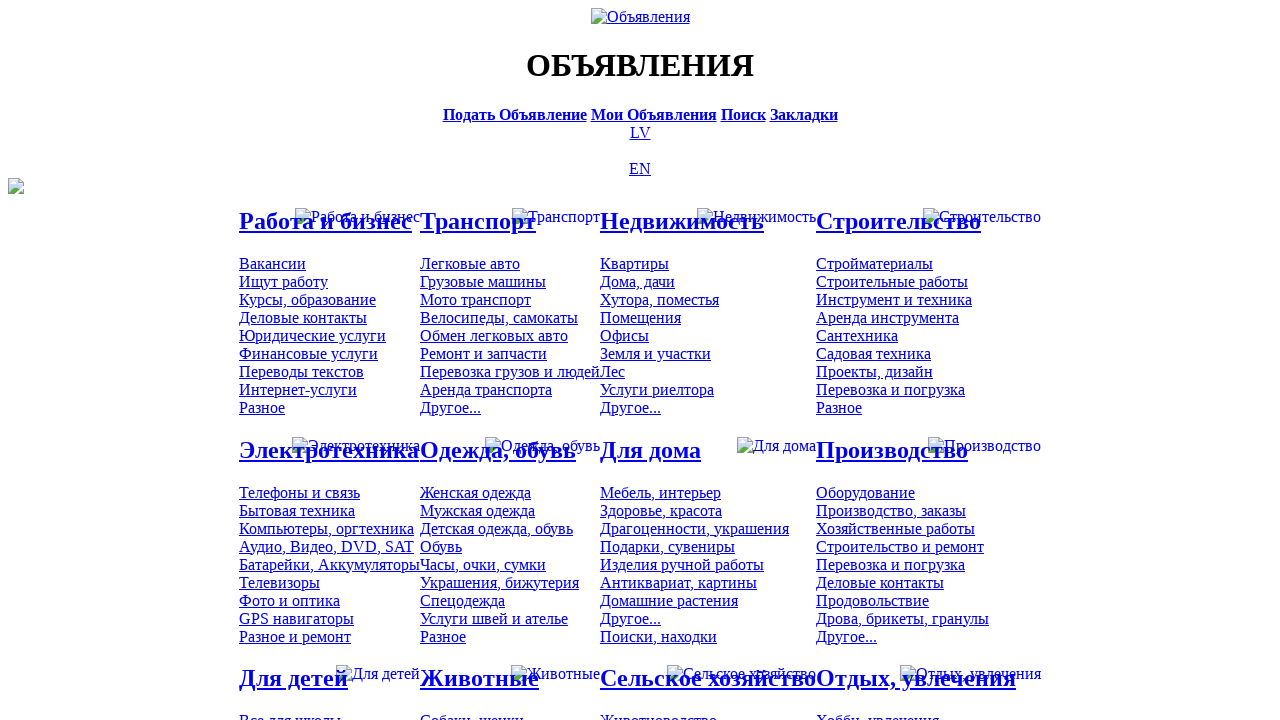

Clicked search bar at (743, 114) on [title='Искать объявления']
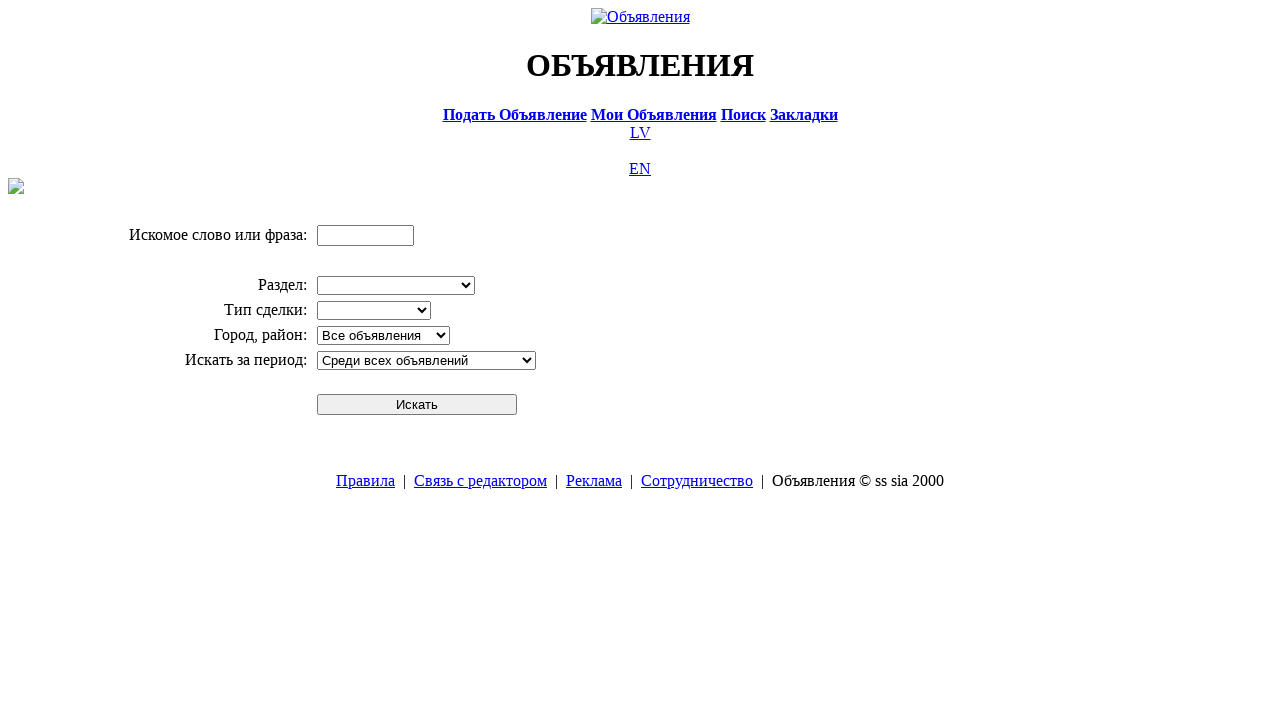

Entered search term 'Компьютер' on input[name='txt']
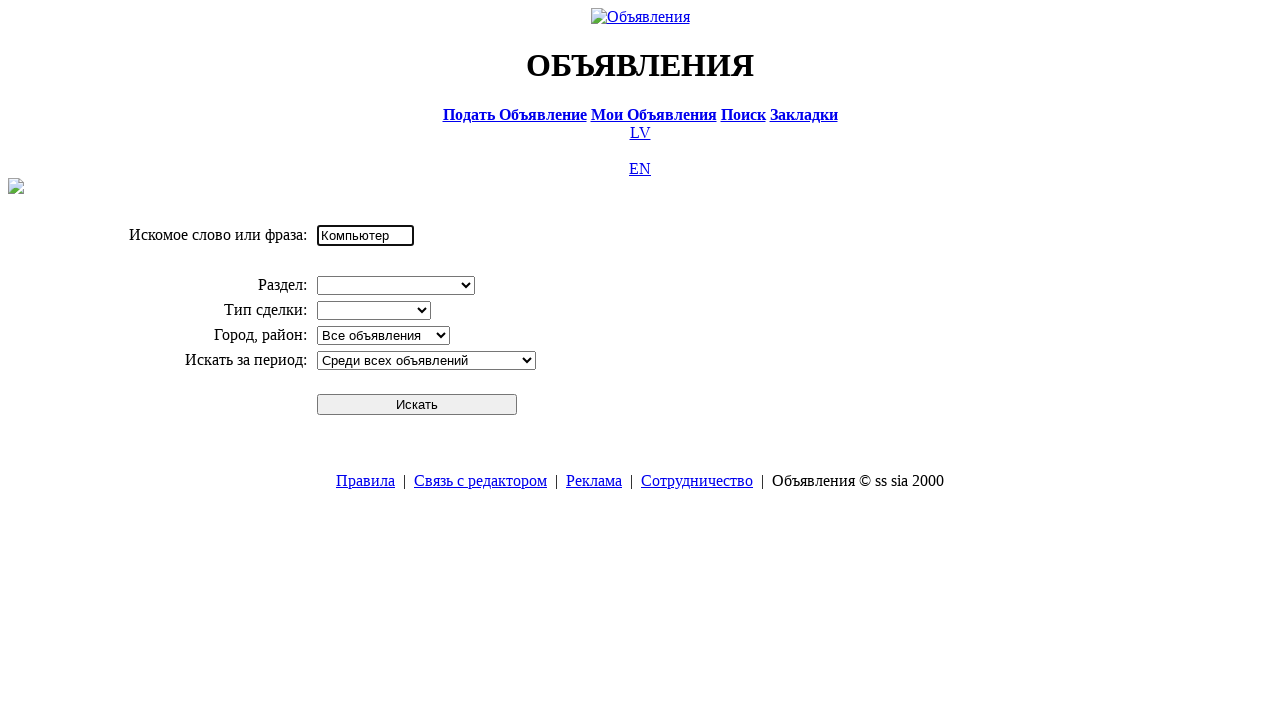

Selected 'Электротехника' division from dropdown on select[name='cid_0']
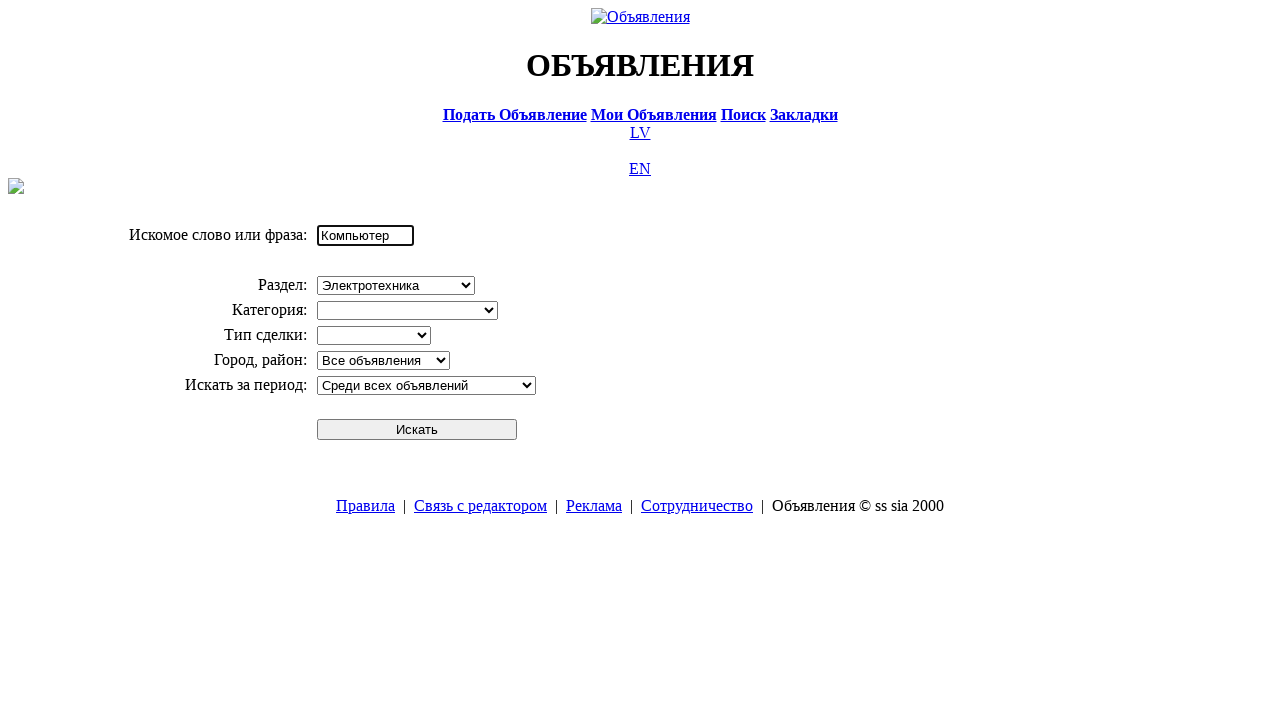

Selected 'Компьютеры, оргтехника' category from dropdown on select[name='cid_1']
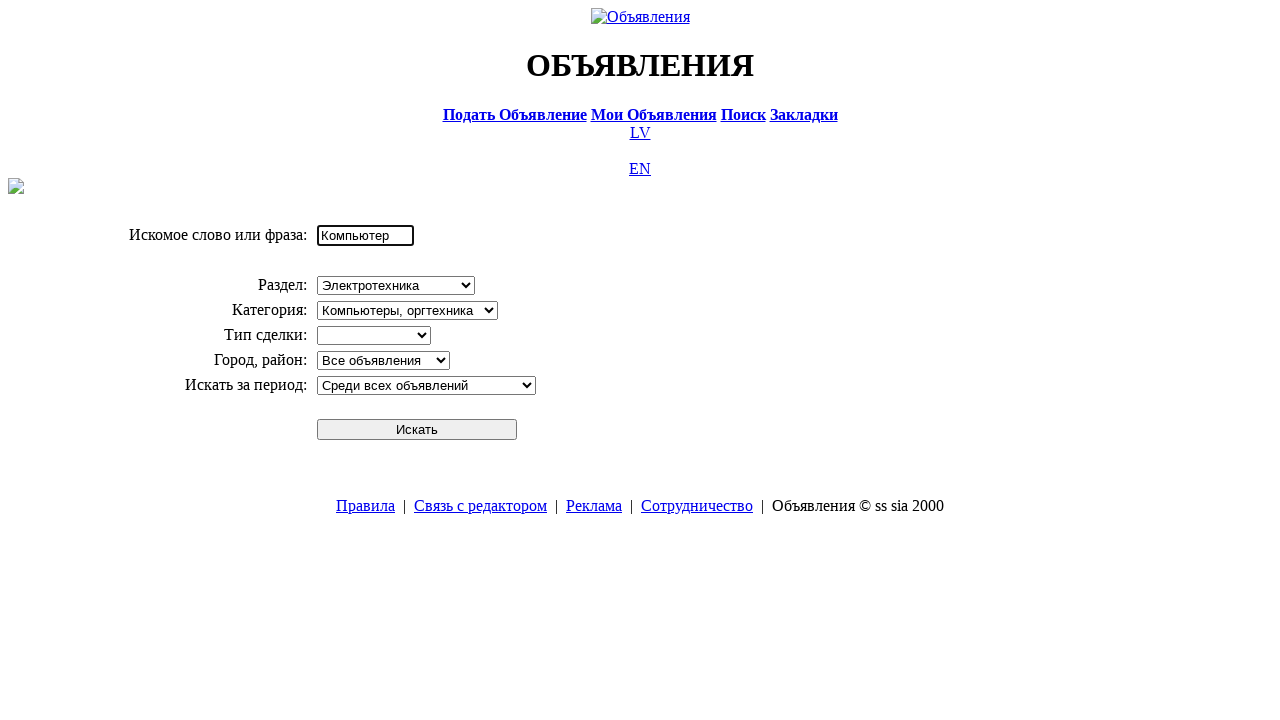

Submitted initial search at (417, 429) on #sbtn
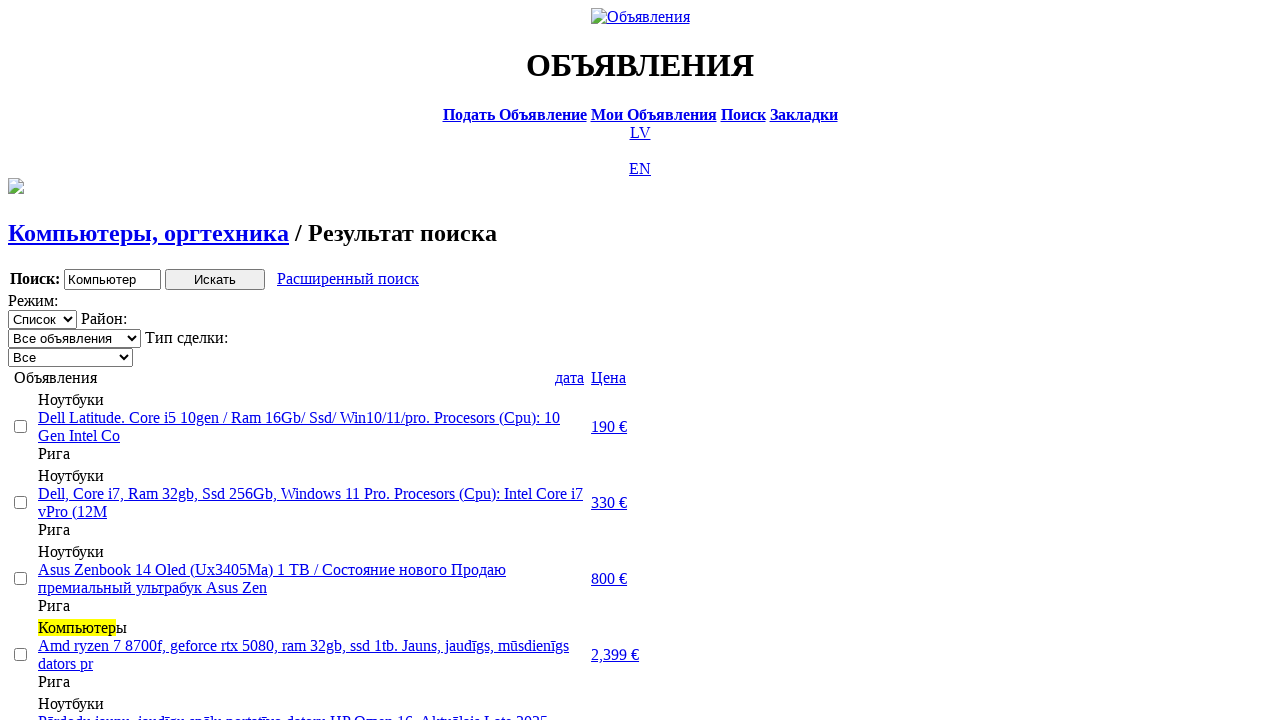

Clicked extended search link at (348, 279) on a.a9a
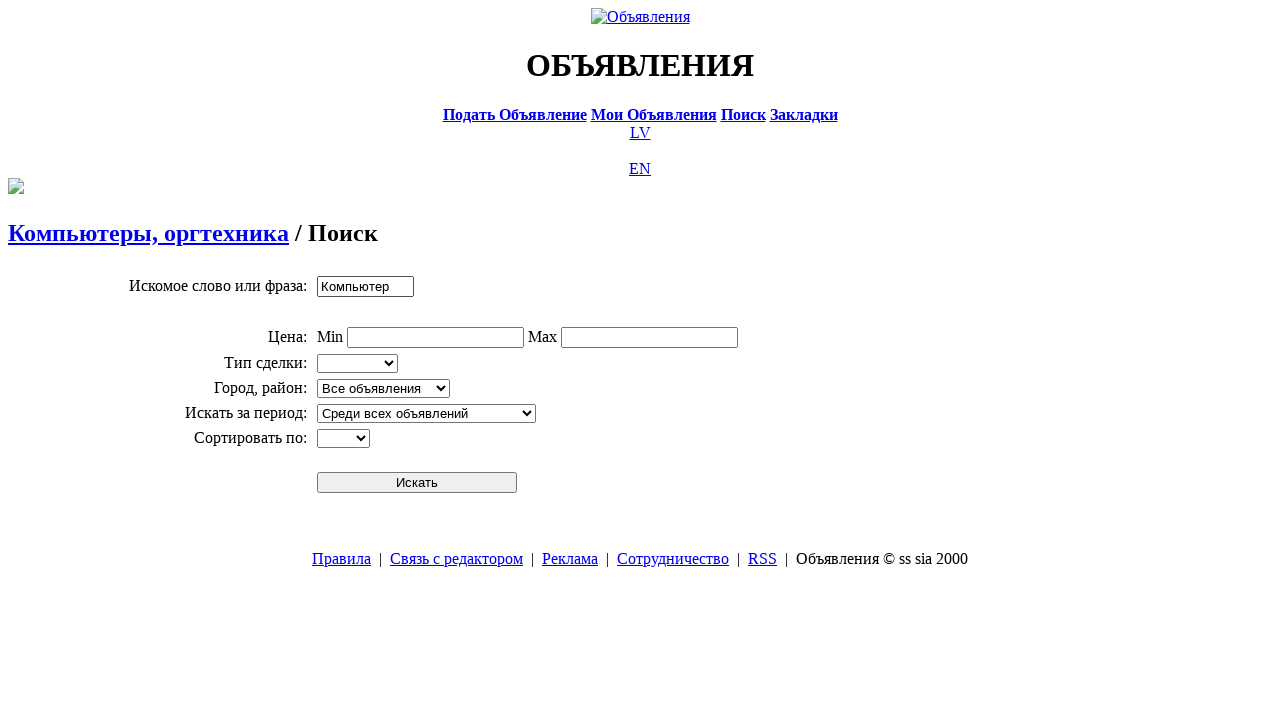

Entered minimum price of 0 on input[name='topt[8][min]']
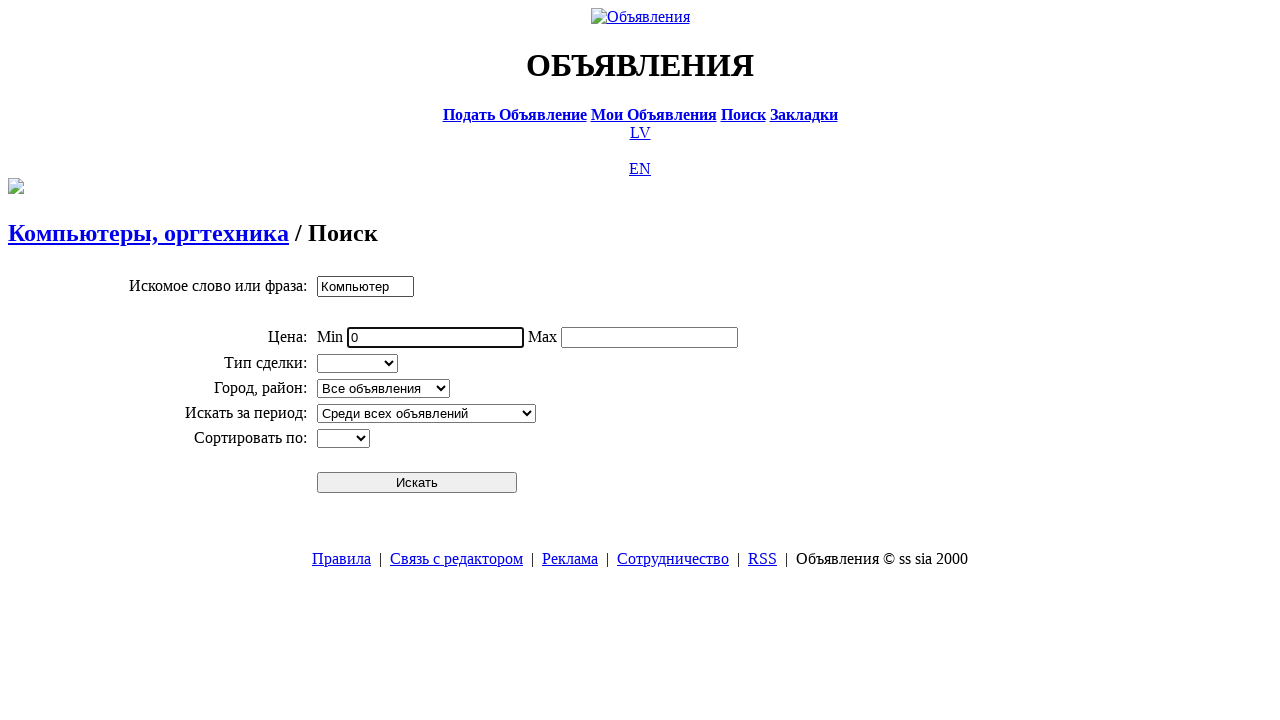

Entered maximum price of 300 on input[name='topt[8][max]']
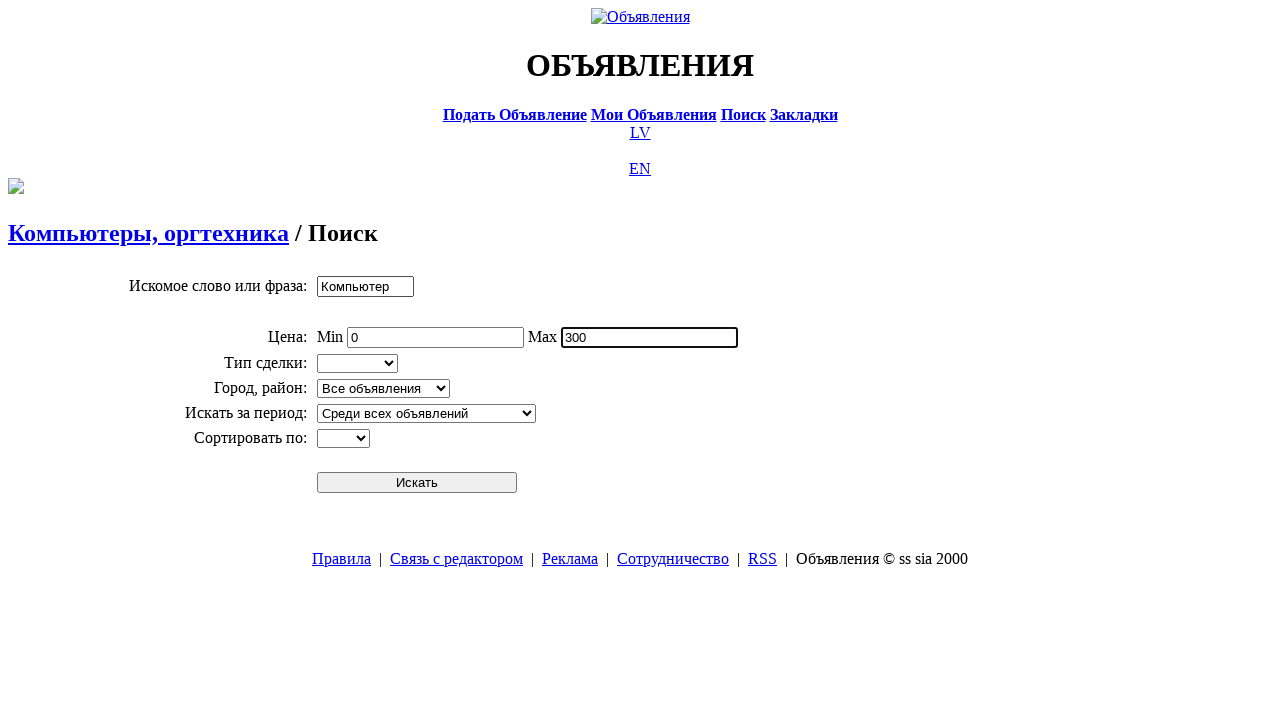

Submitted extended search with price filters at (417, 482) on #sbtn
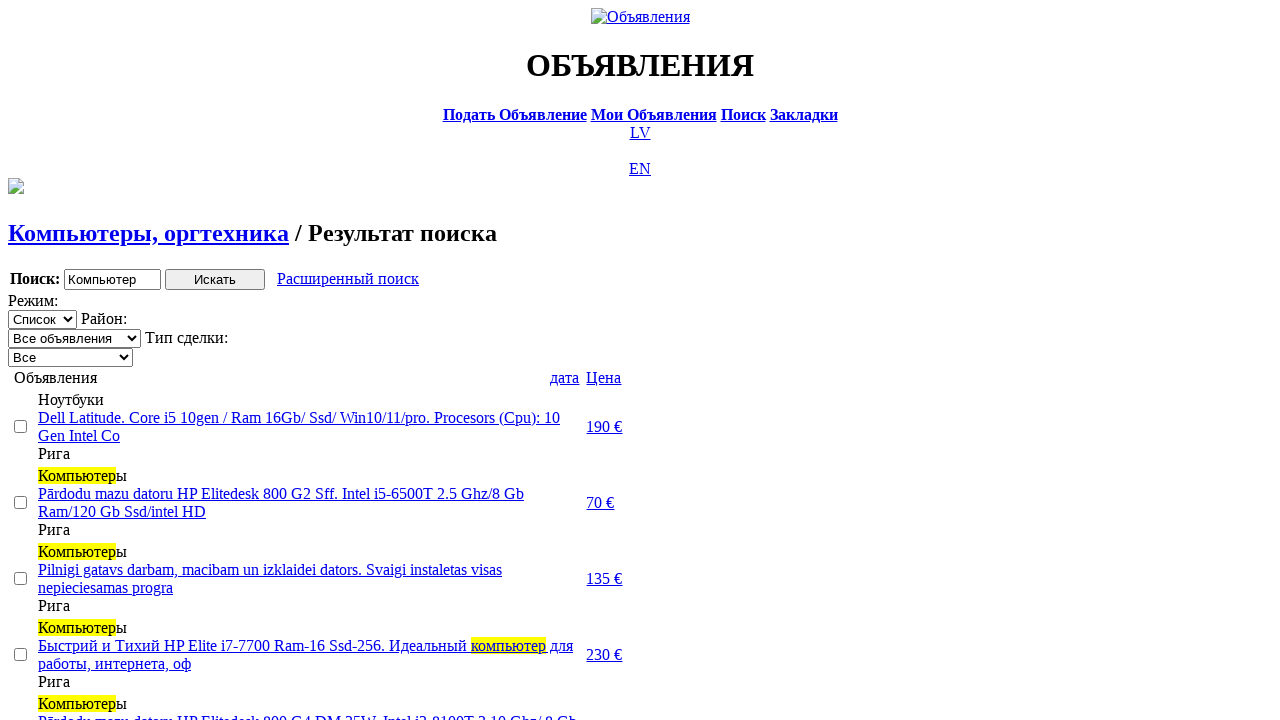

Clicked price header to sort ascending at (604, 377) on text=Цена
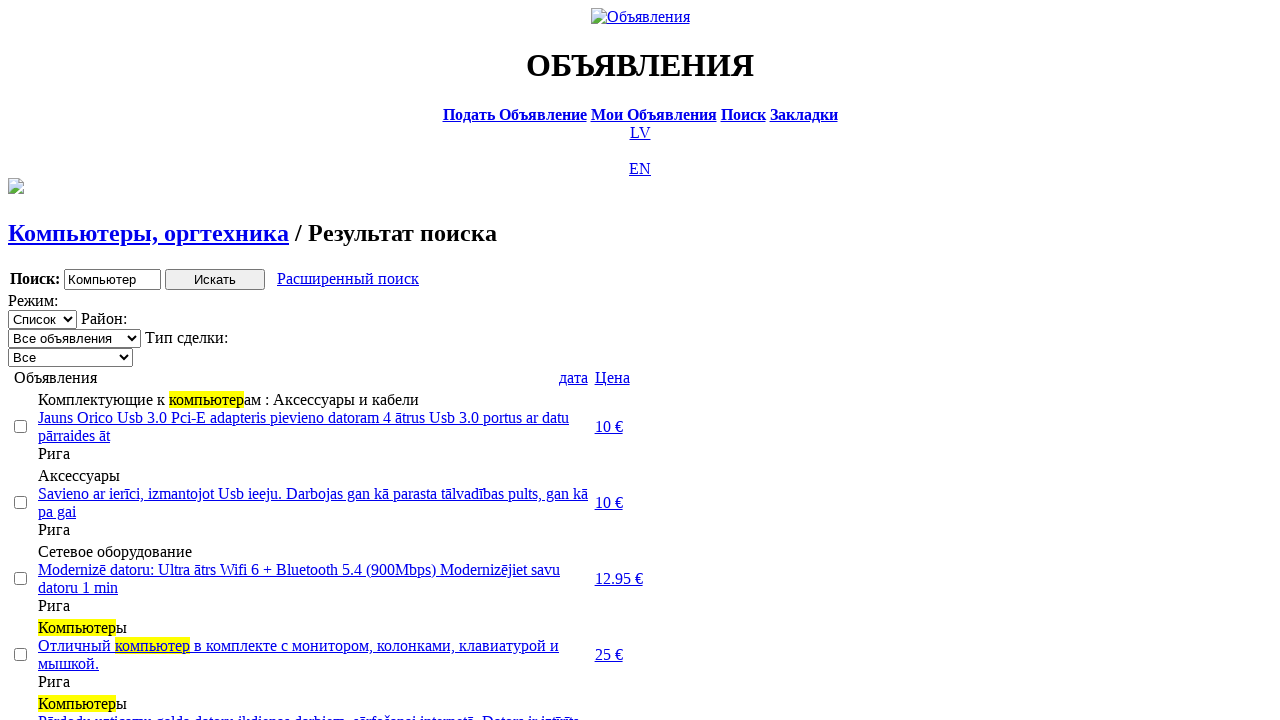

Clicked price header again to sort descending at (612, 377) on text=Цена
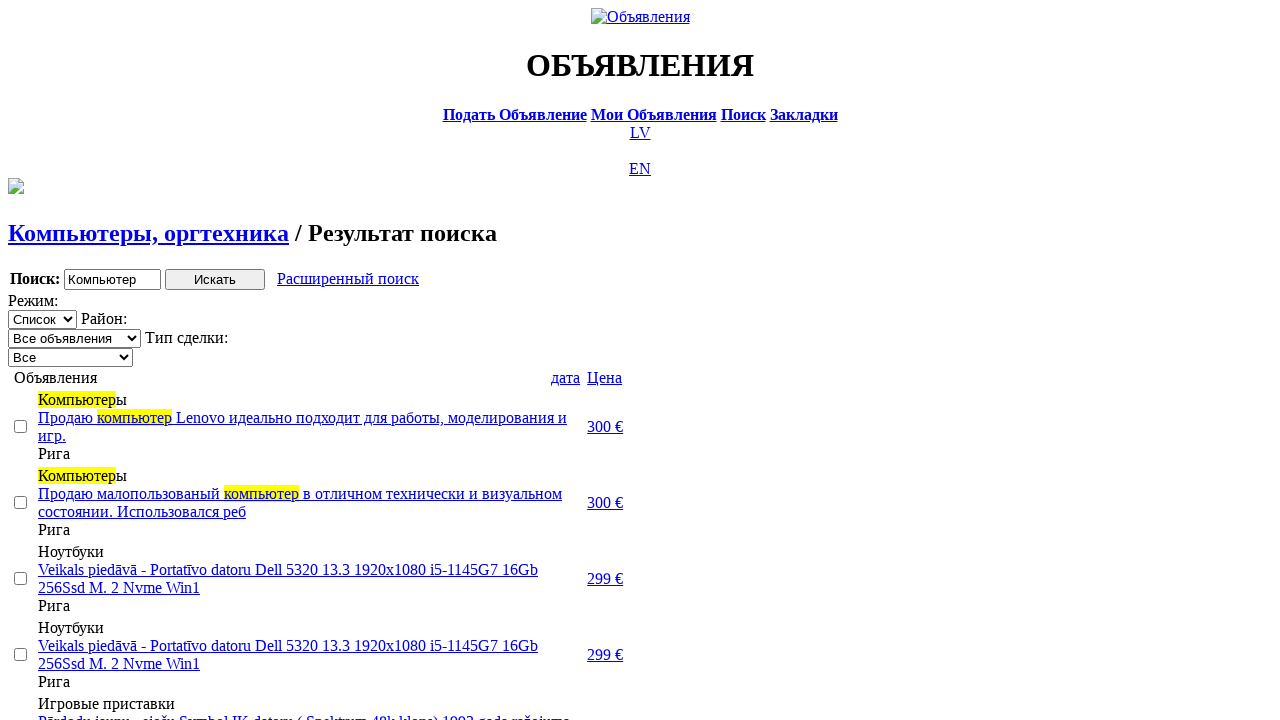

Selected 'Продажа' transaction type from dropdown on .filter_second_line_dv>span:nth-child(3)>select
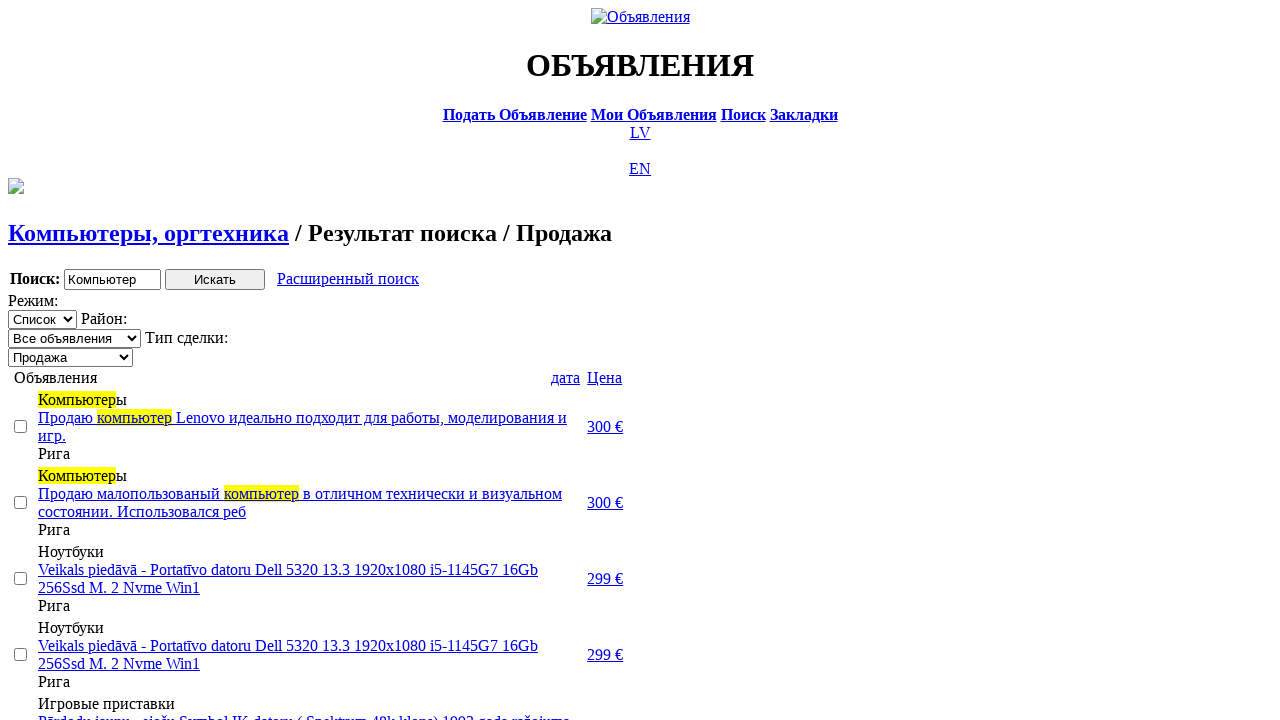

Checkboxes loaded and available
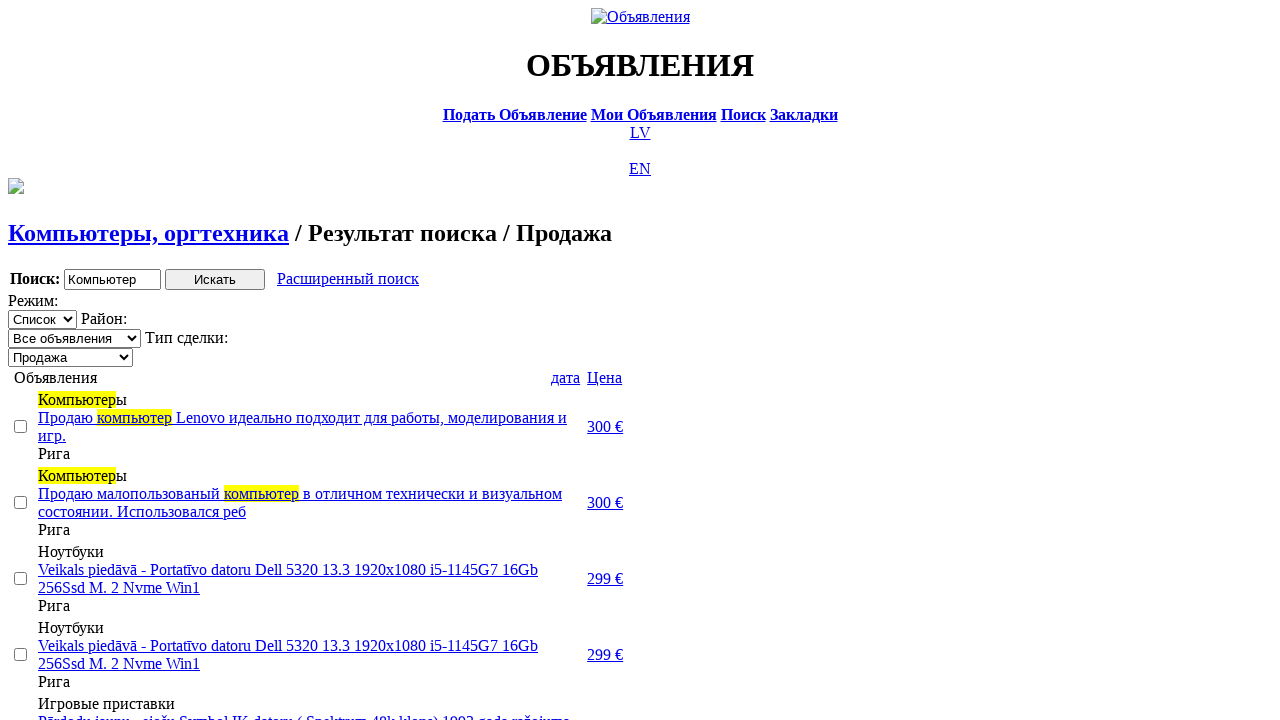

Clicked second checkbox (index 1) at (20, 502) on [type='checkbox'] >> nth=1
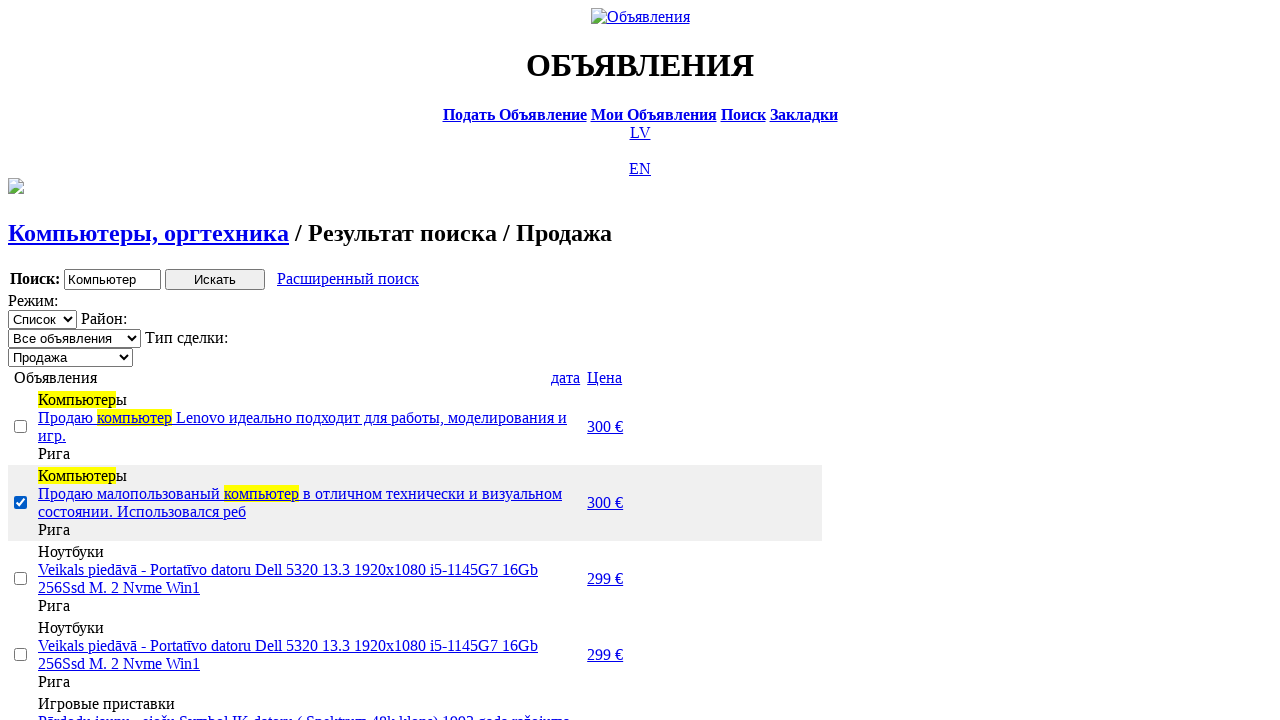

Clicked third checkbox (index 2) at (20, 578) on [type='checkbox'] >> nth=2
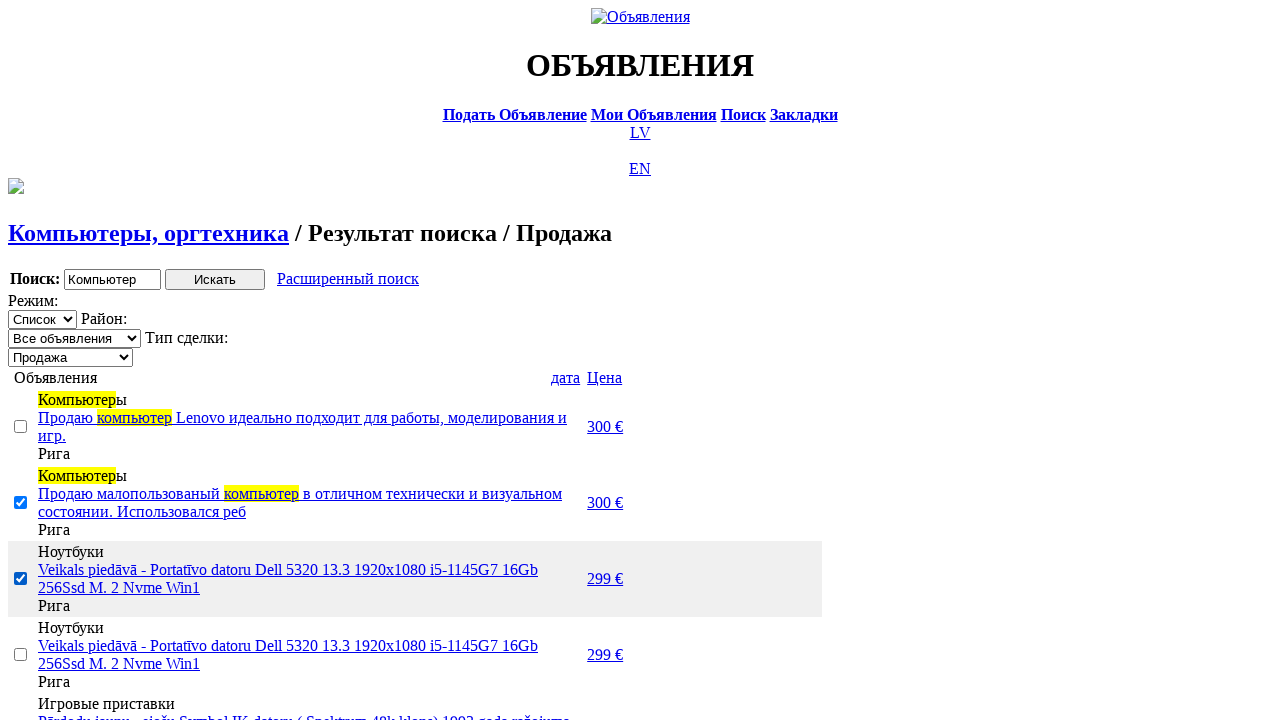

Clicked fifth checkbox (index 4) at (20, 360) on [type='checkbox'] >> nth=4
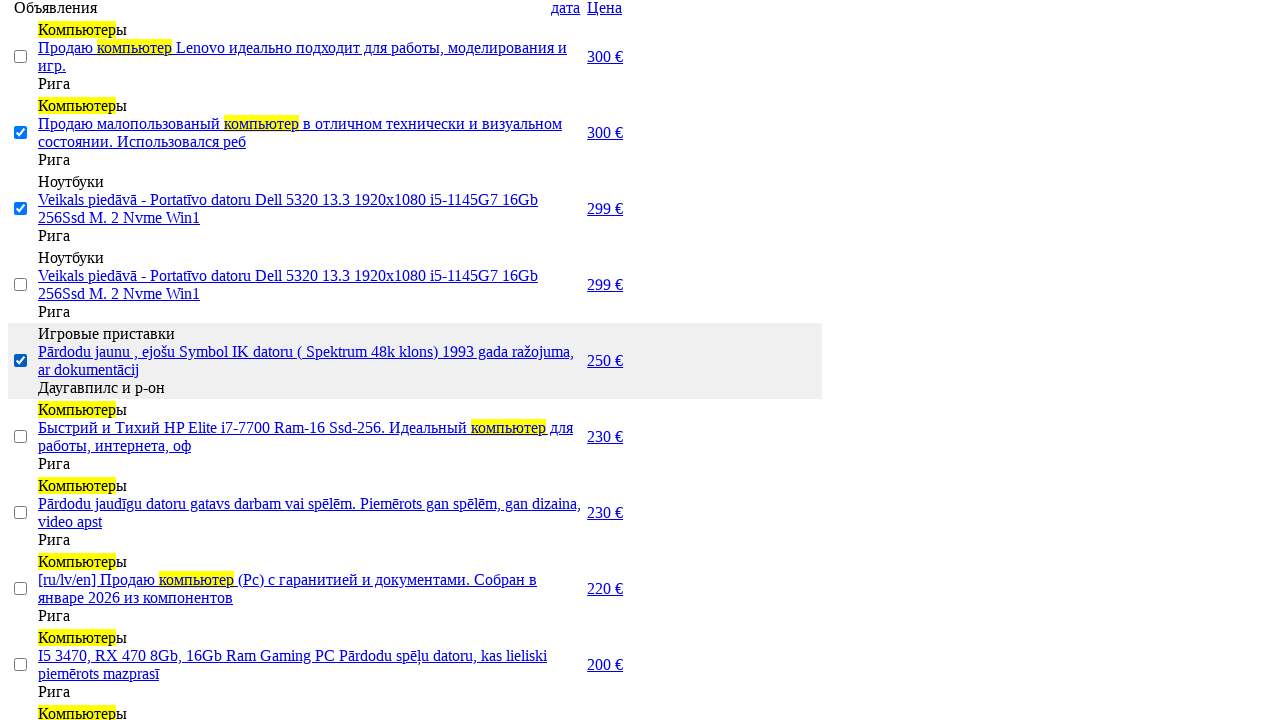

Verified selected item counter element is visible - displaying 3 selected items
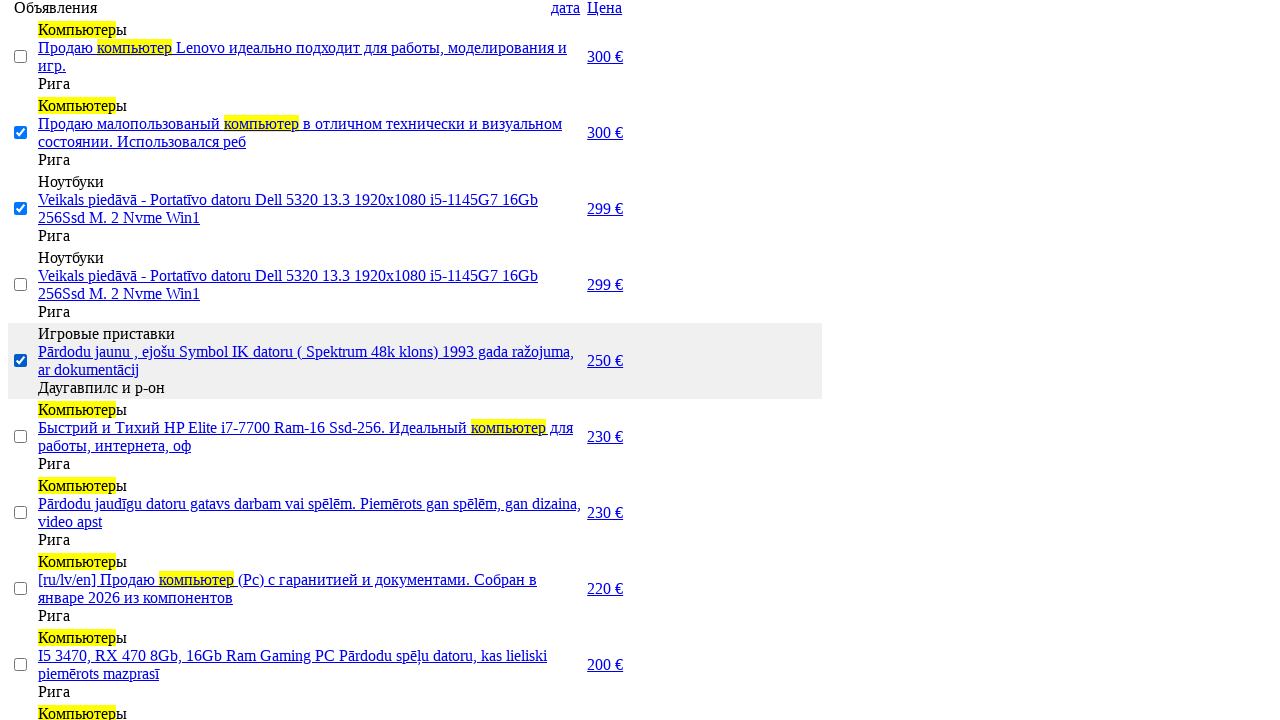

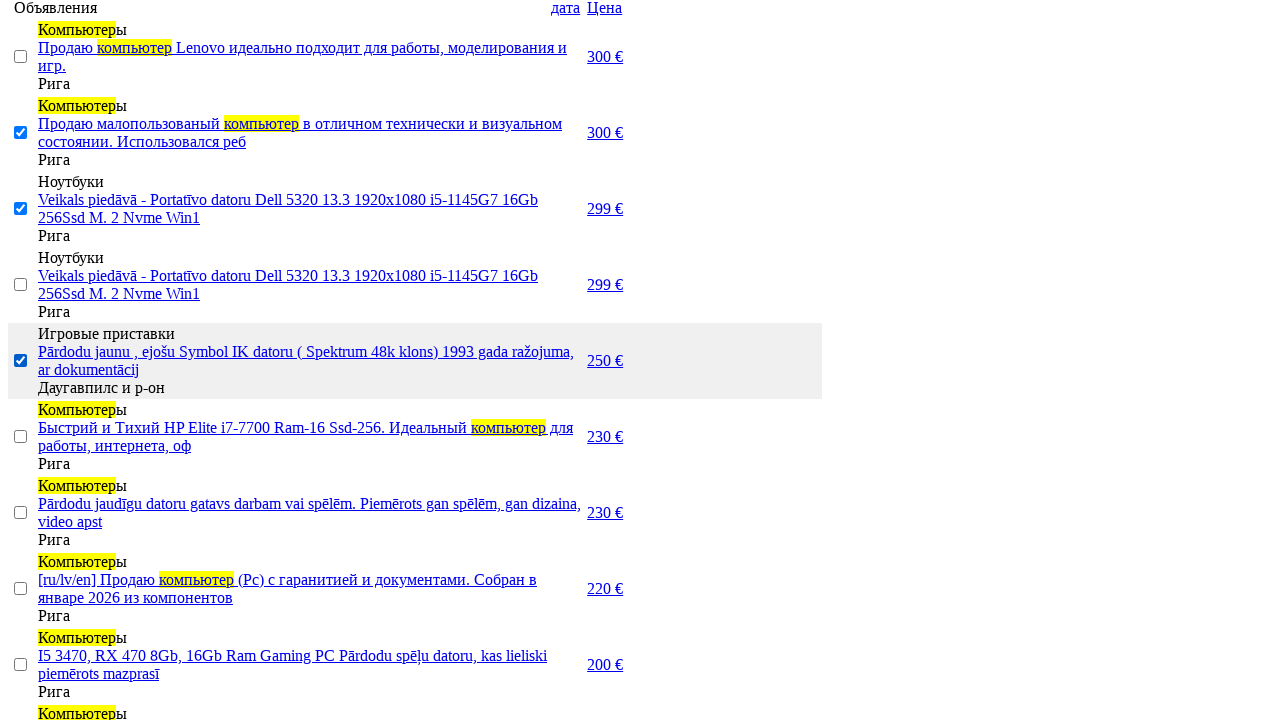